Tests navigation to Browse Languages page and verifies the table headers are displayed correctly

Starting URL: http://www.99-bottles-of-beer.net/

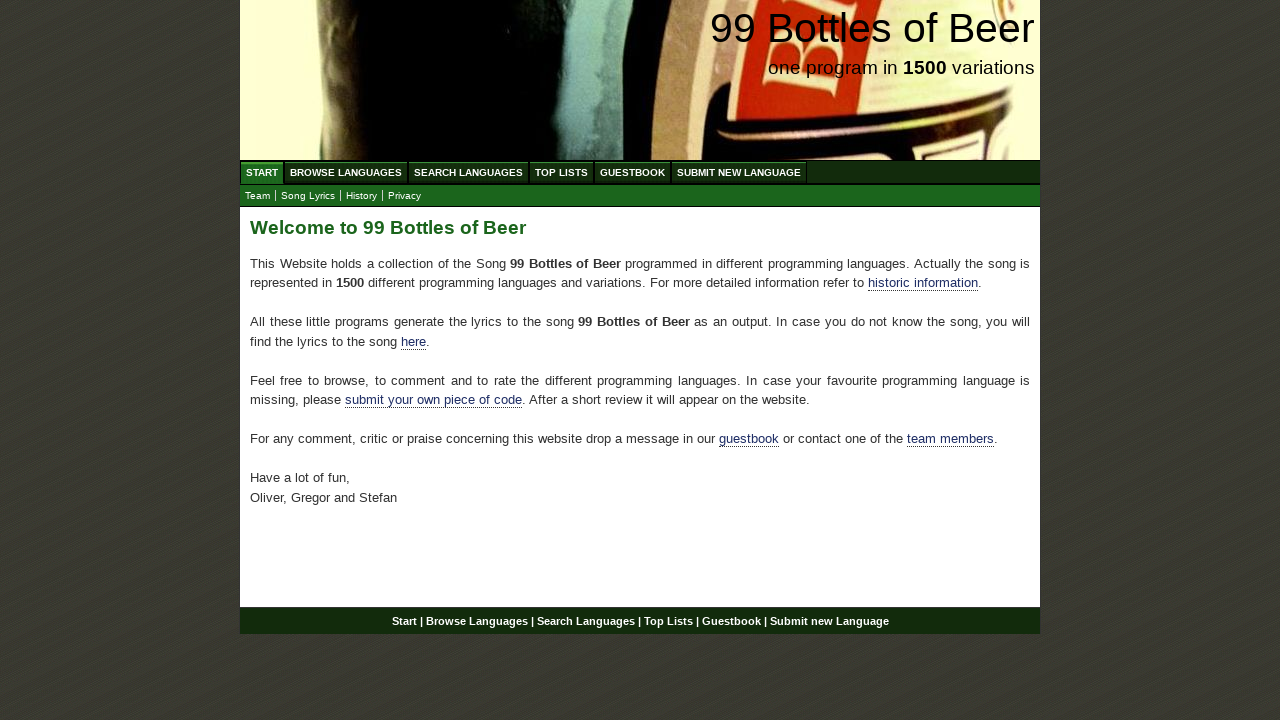

Clicked on Browse Languages link at (346, 172) on #navigation #menu li a[href='/abc.html']
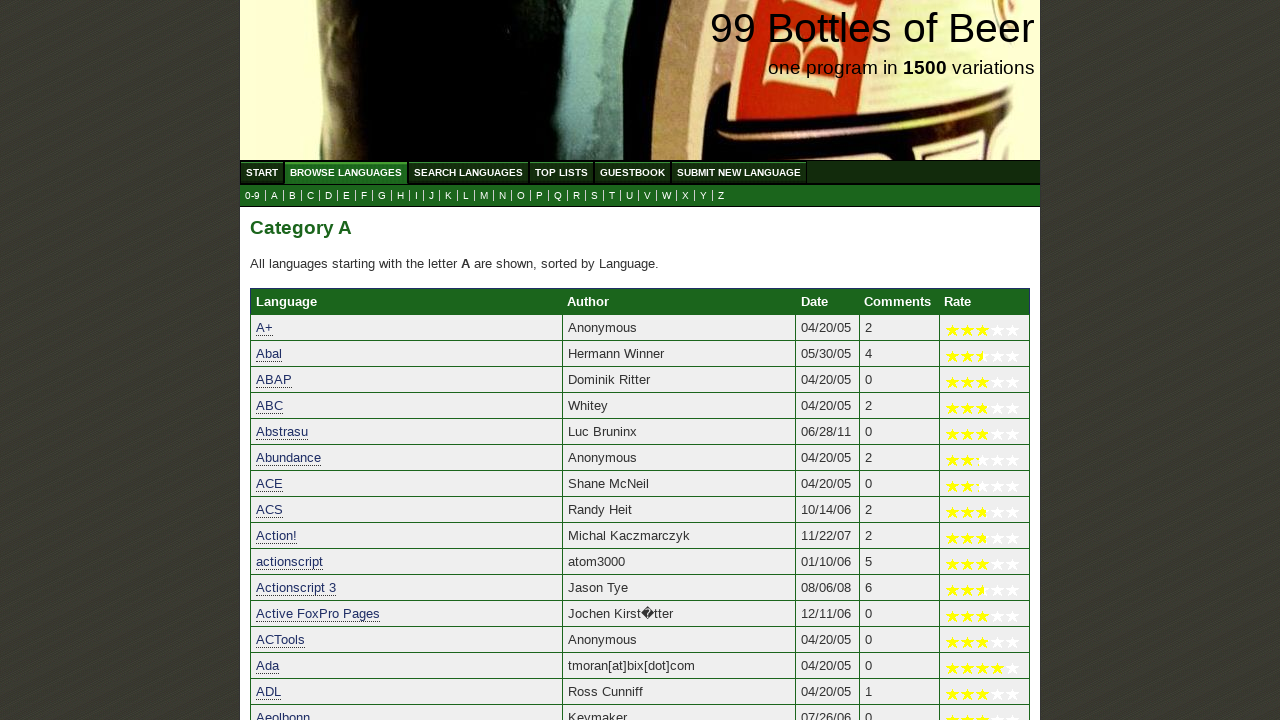

Waited for Language table header to appear
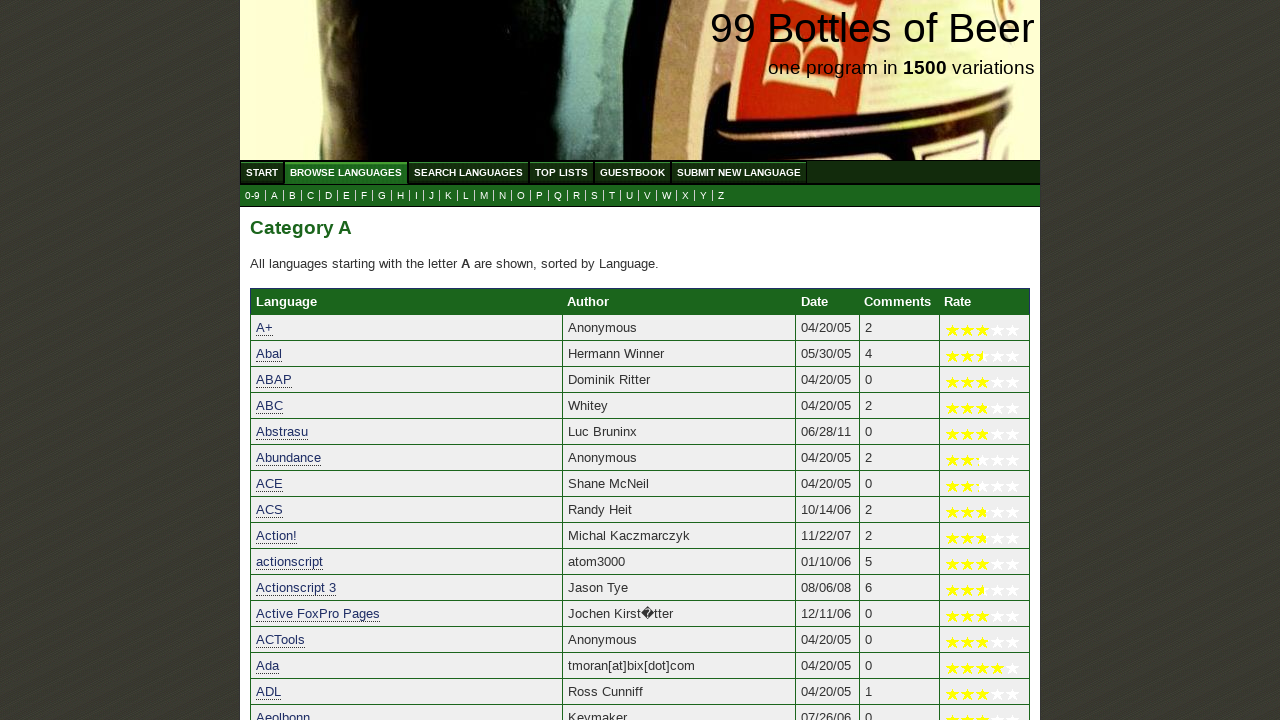

Waited for Author table header to appear
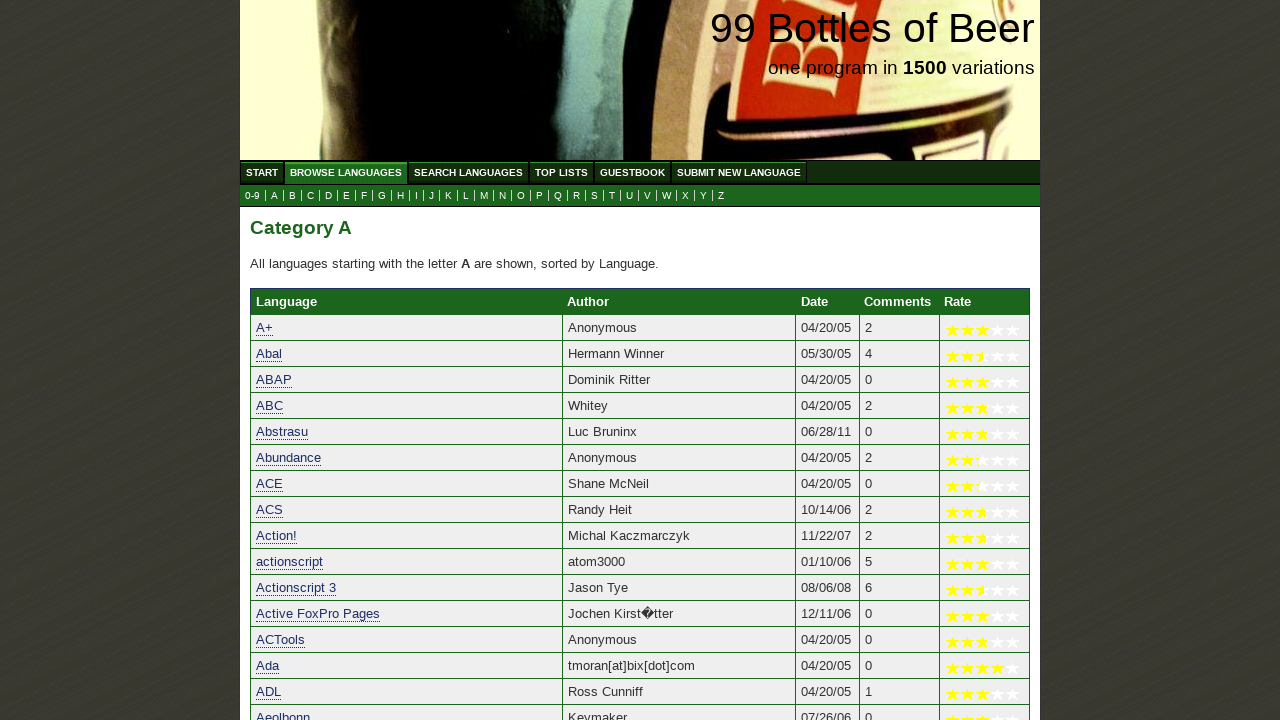

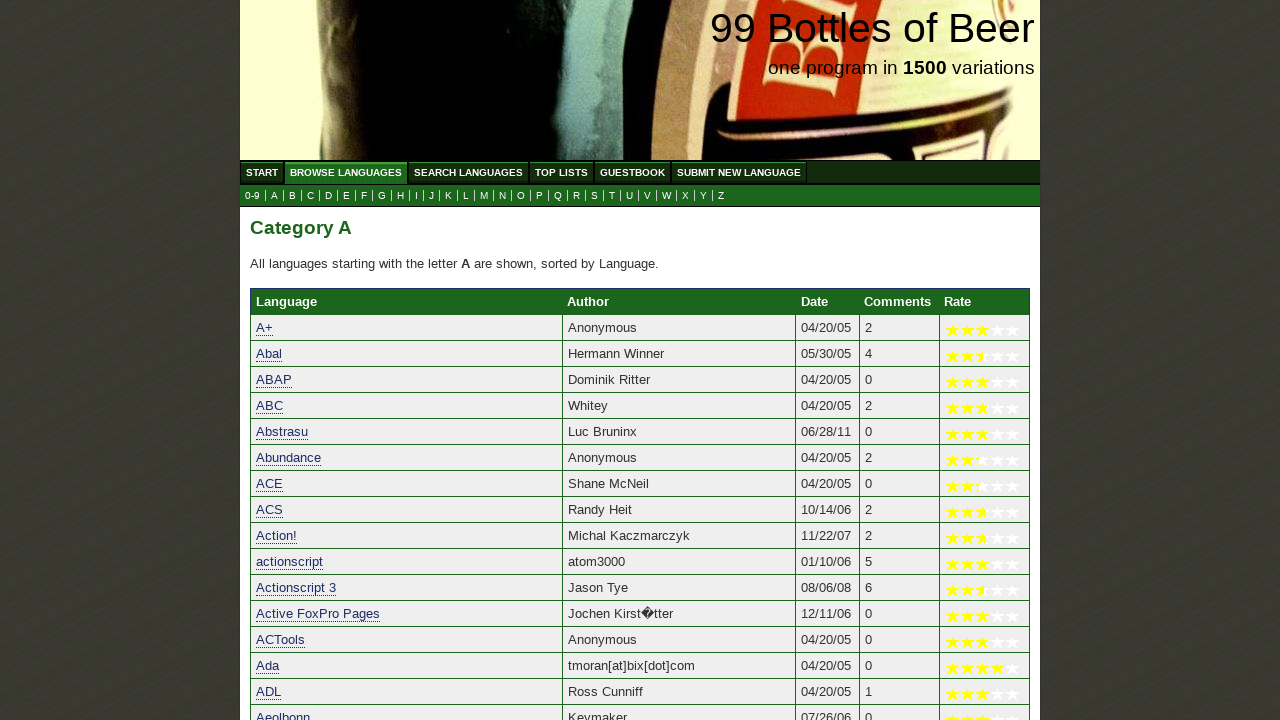